Tests adding todo items to the list by filling the input and pressing Enter, then verifying items appear correctly

Starting URL: https://demo.playwright.dev/todomvc

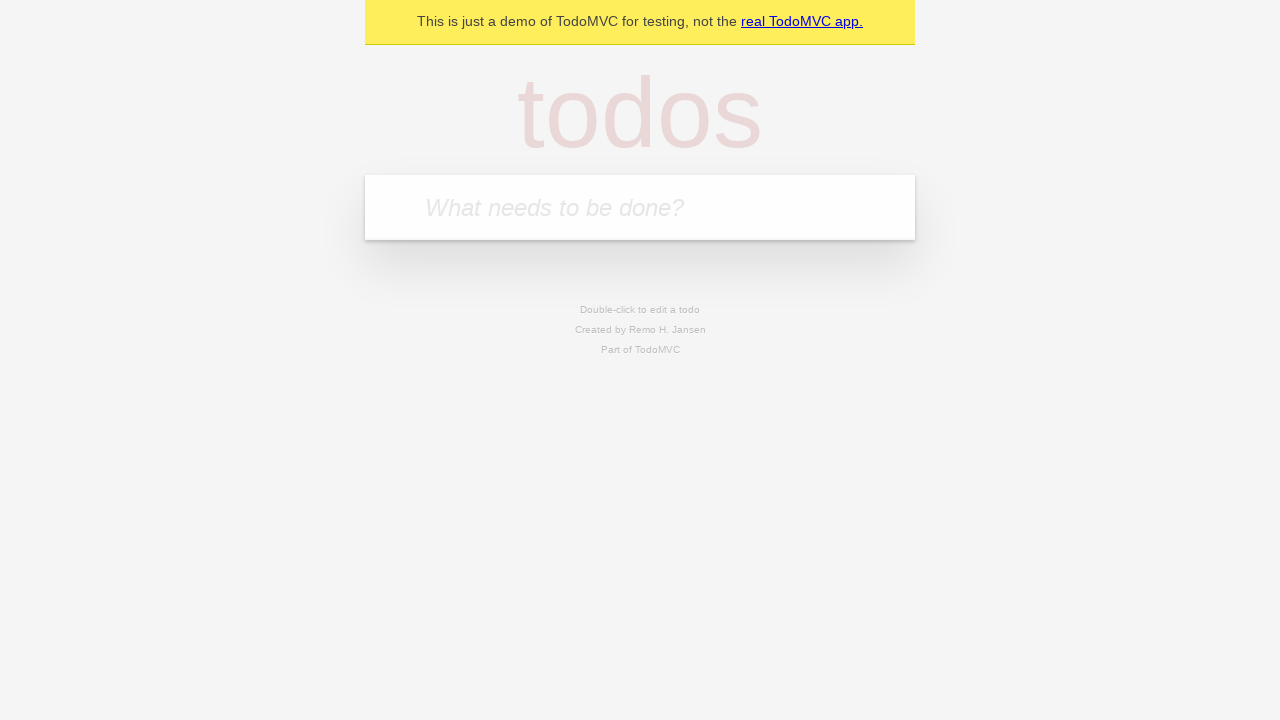

Filled todo input with 'buy some cheese' on internal:attr=[placeholder="What needs to be done?"i]
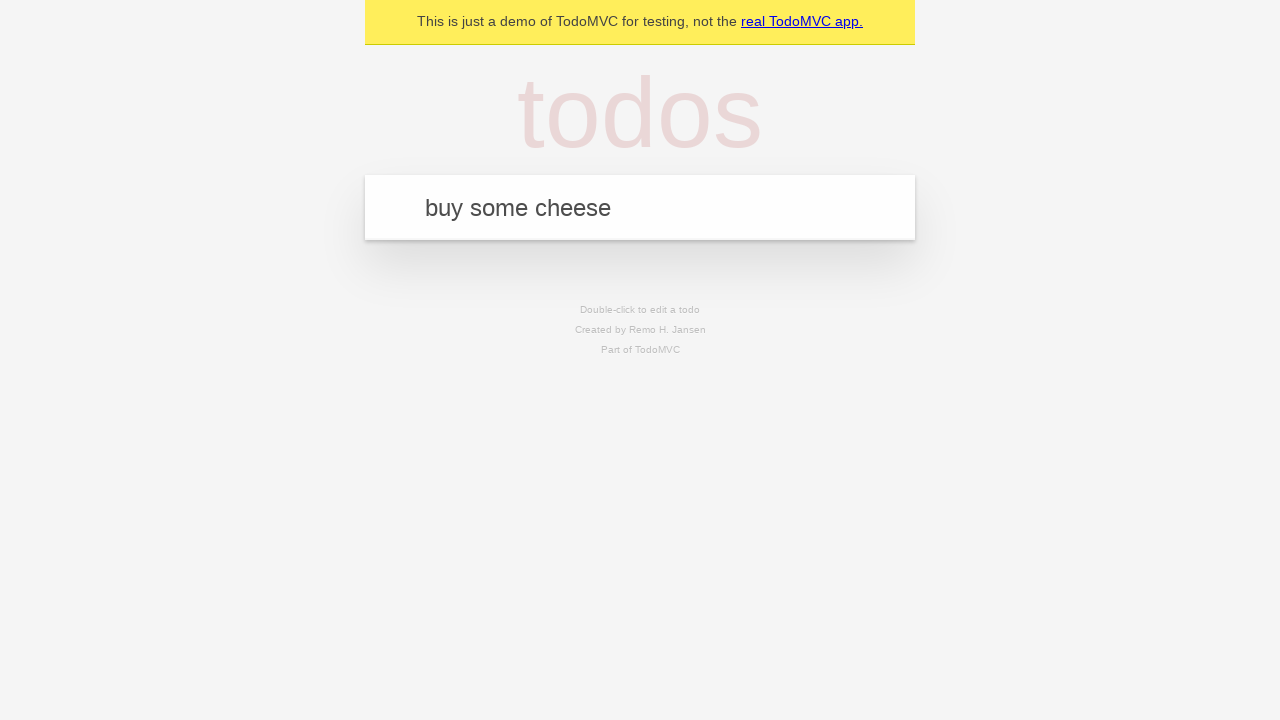

Pressed Enter to add first todo item on internal:attr=[placeholder="What needs to be done?"i]
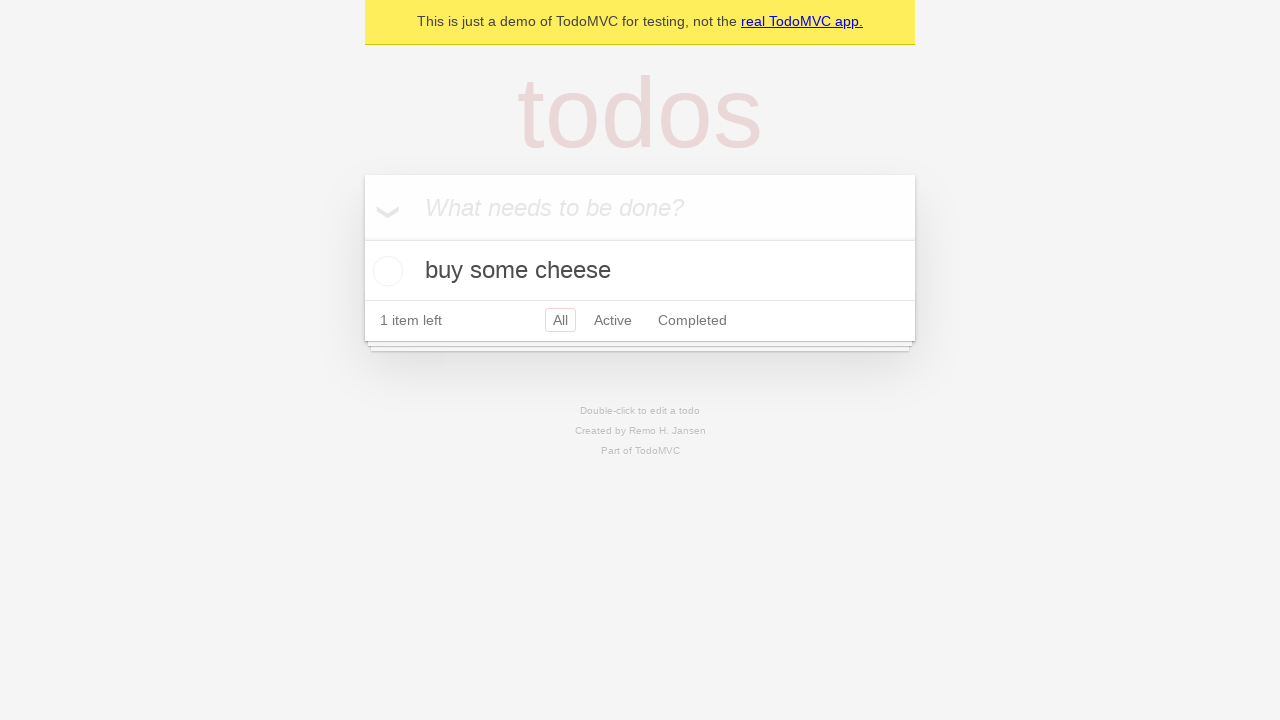

First todo item appeared in the list
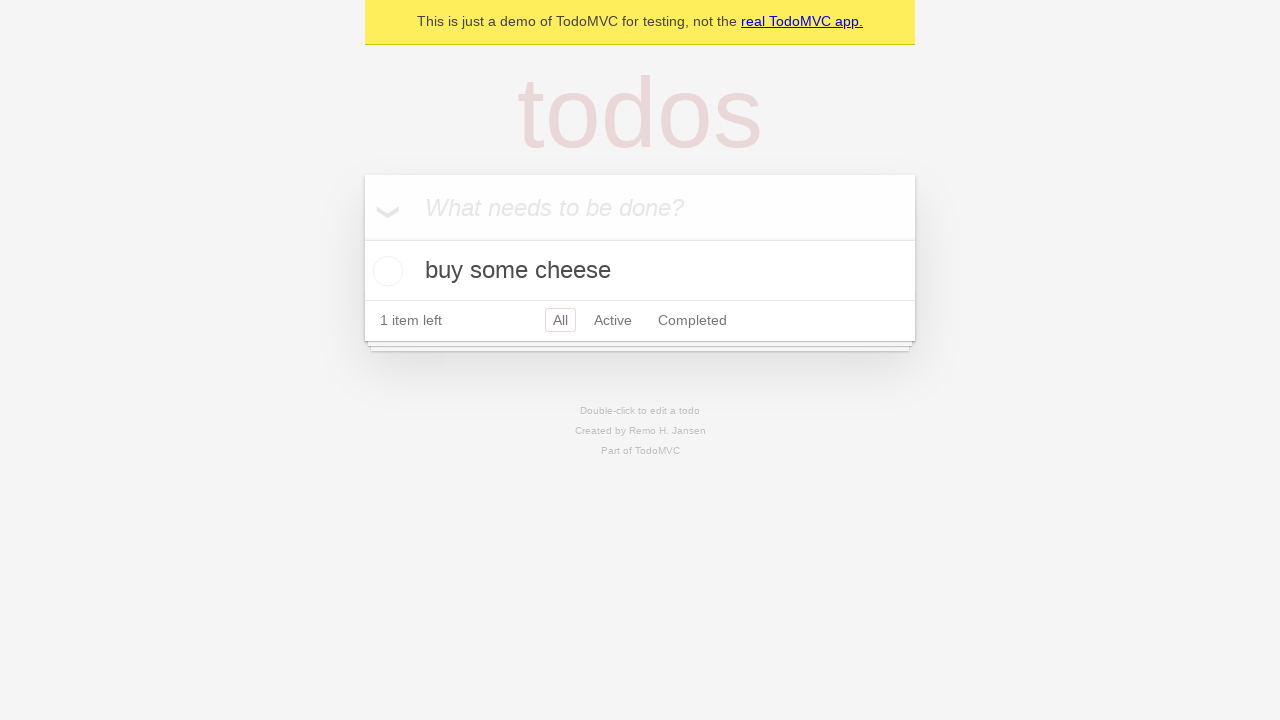

Filled todo input with 'feed the cat' on internal:attr=[placeholder="What needs to be done?"i]
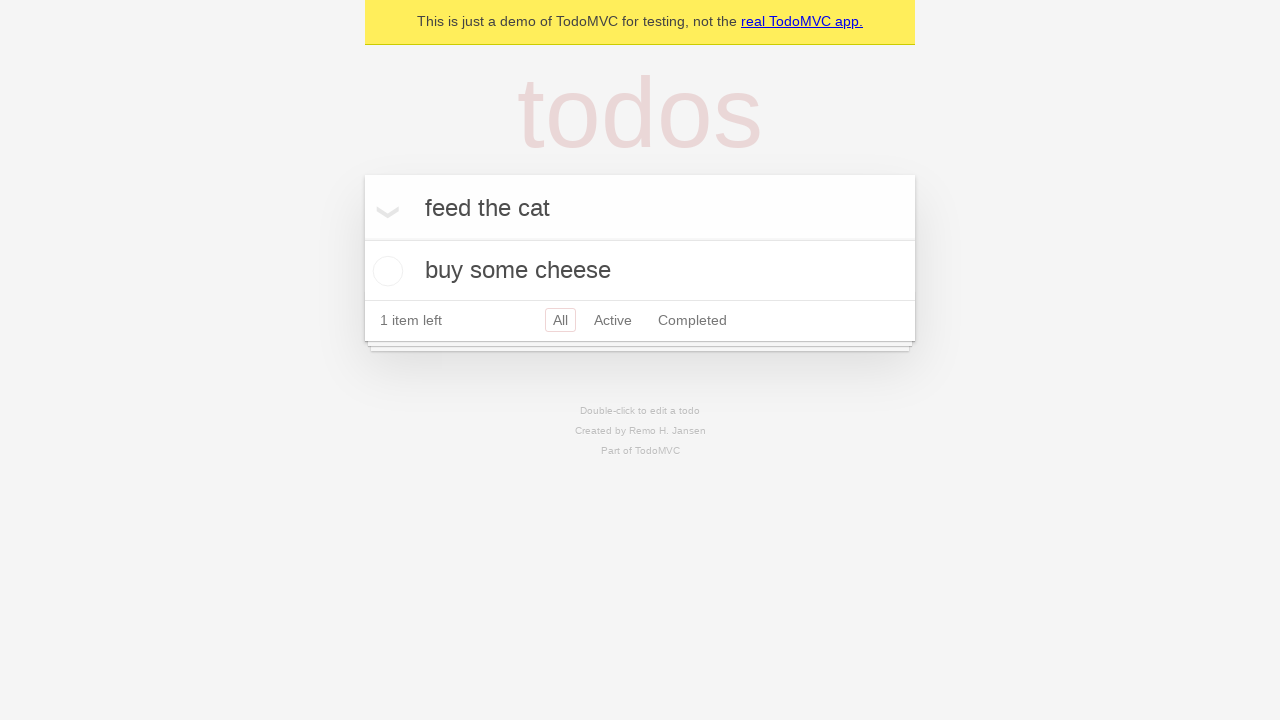

Pressed Enter to add second todo item on internal:attr=[placeholder="What needs to be done?"i]
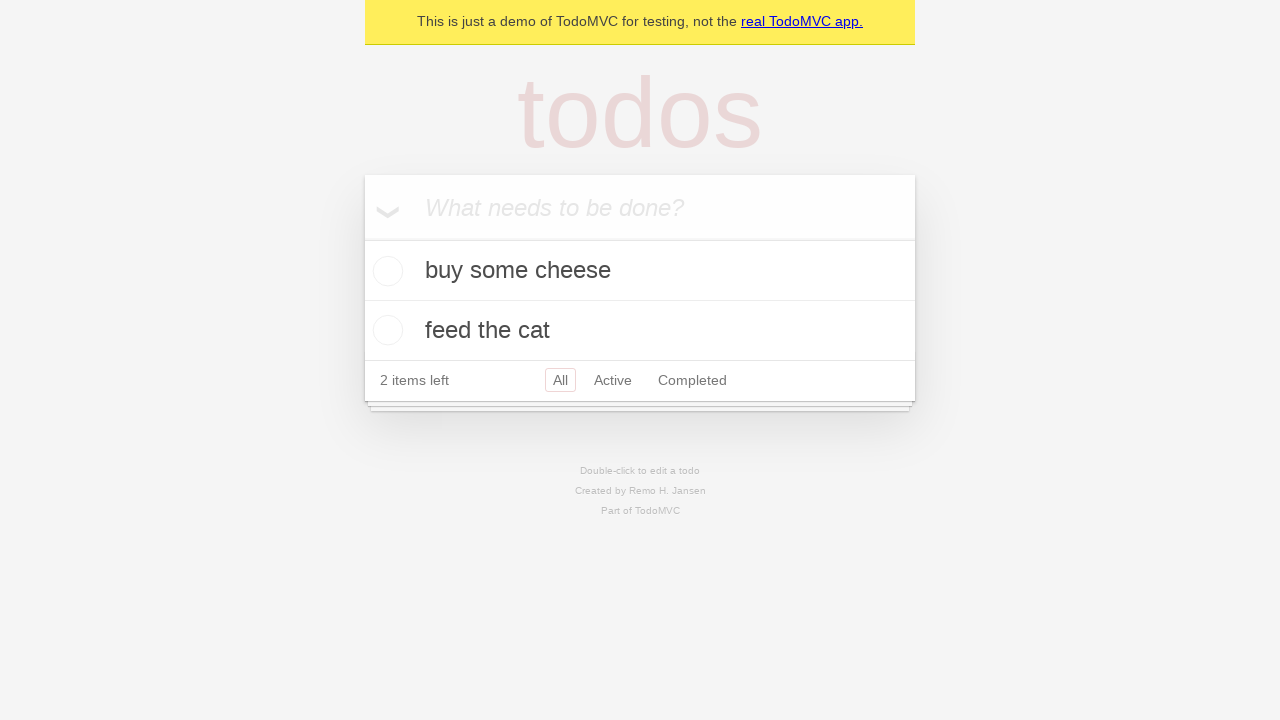

Both todo items are visible and counter shows '2 items left'
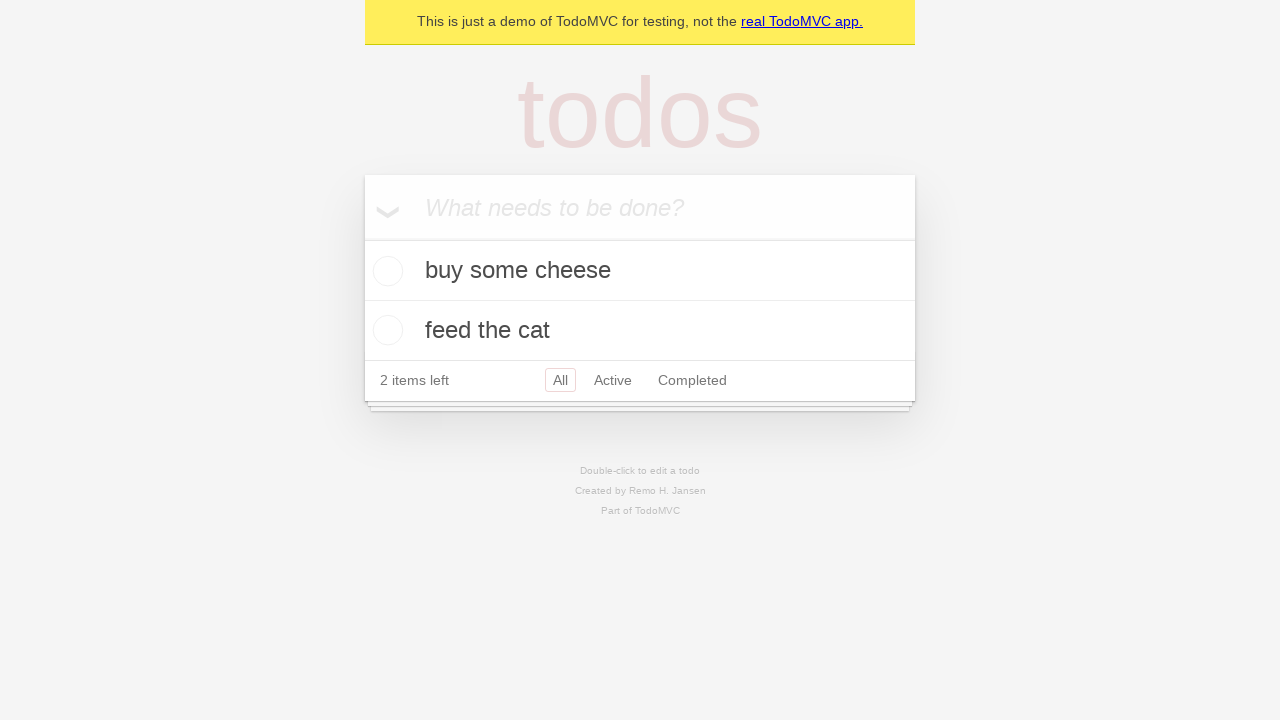

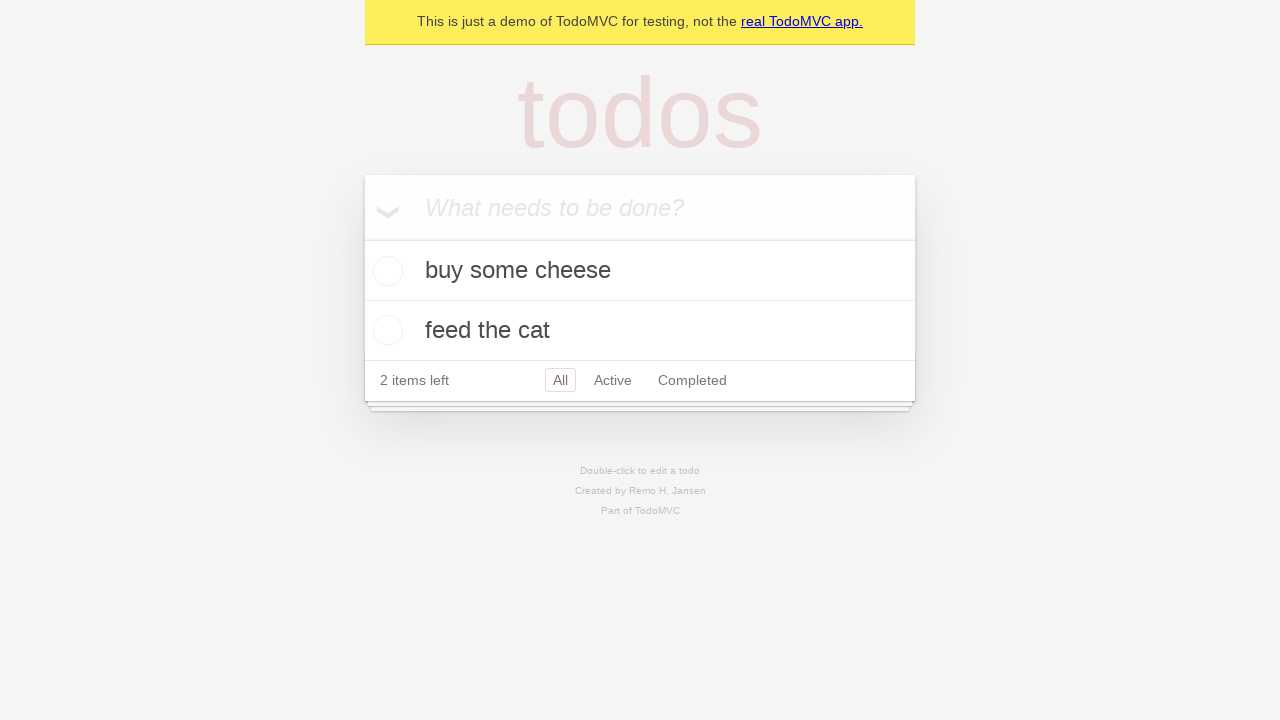